Tests window handling by clicking a link that opens a new window, switching to that window, and verifying the page title is "New Window"

Starting URL: https://the-internet.herokuapp.com/windows

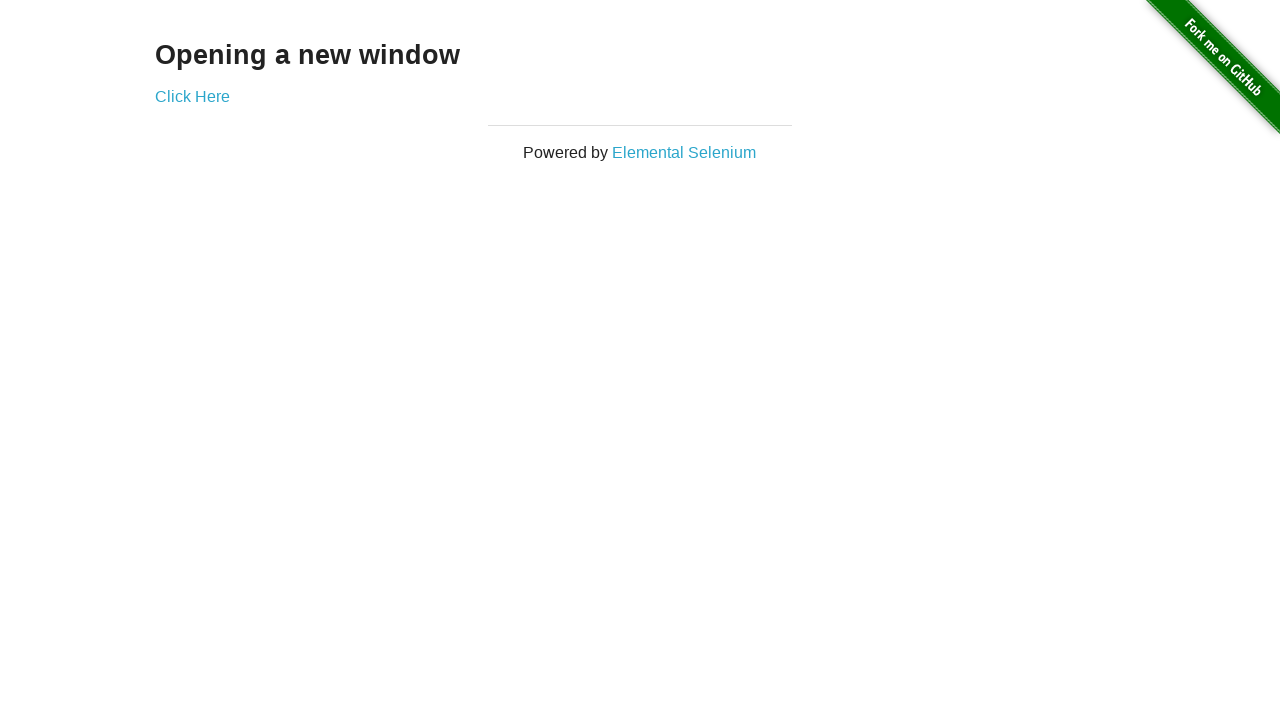

Clicked 'Click Here' link to open new window at (192, 96) on text=Click Here
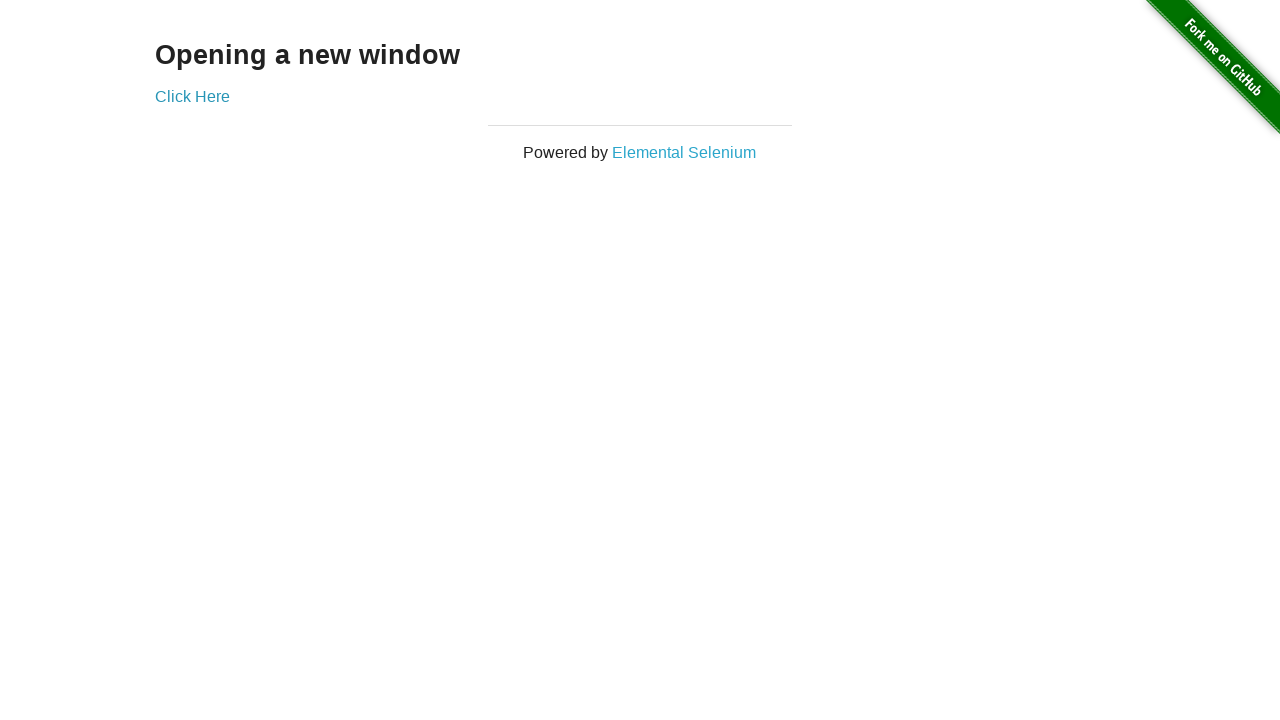

Captured new window page object
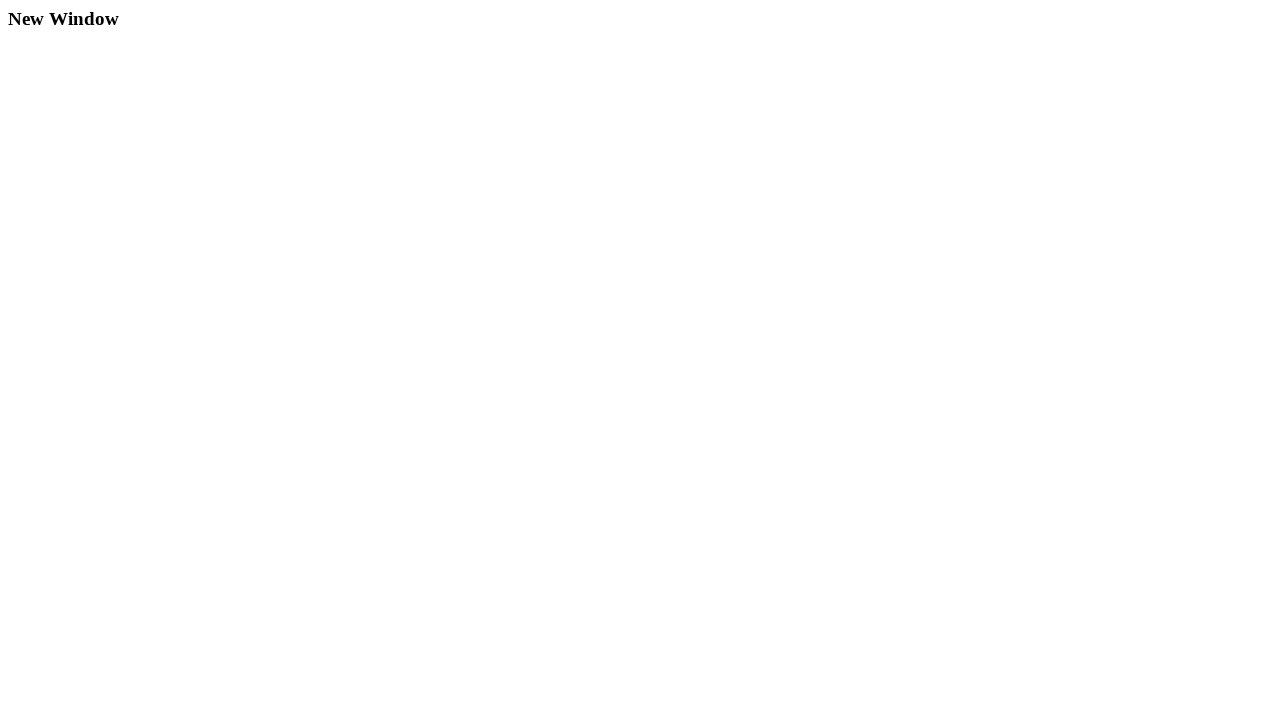

New window page loaded completely
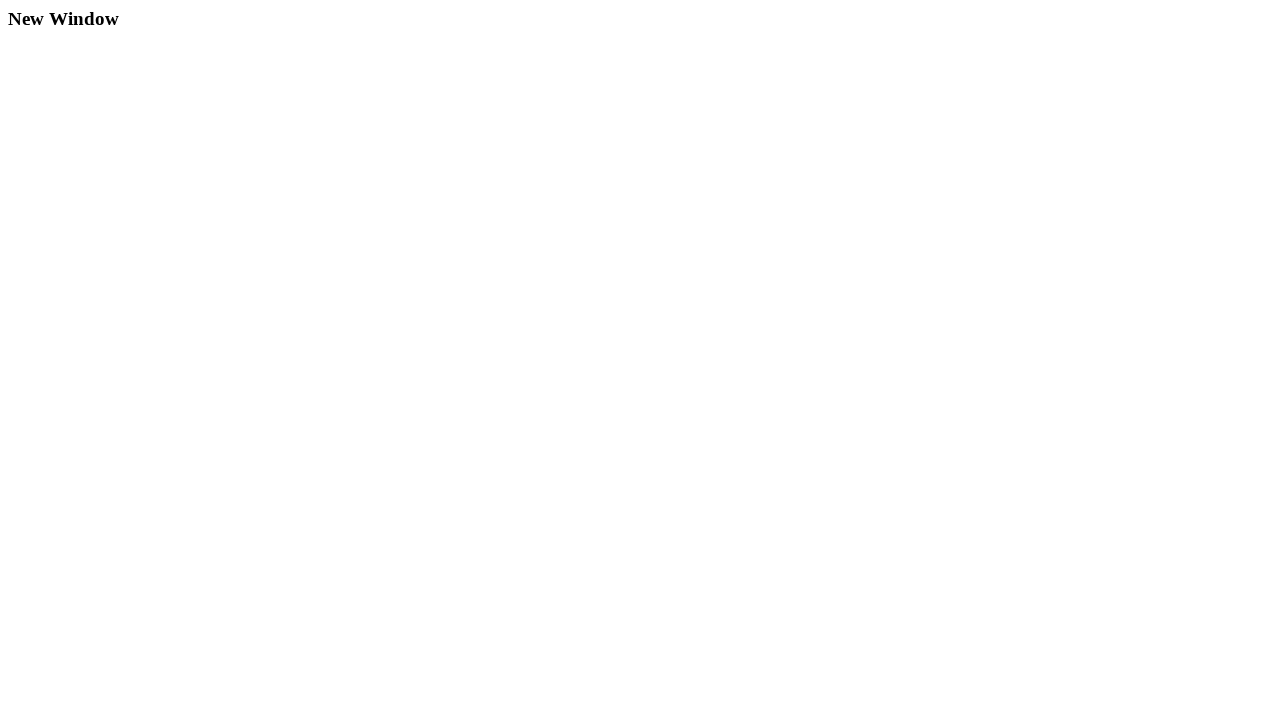

Verified new window title is 'New Window'
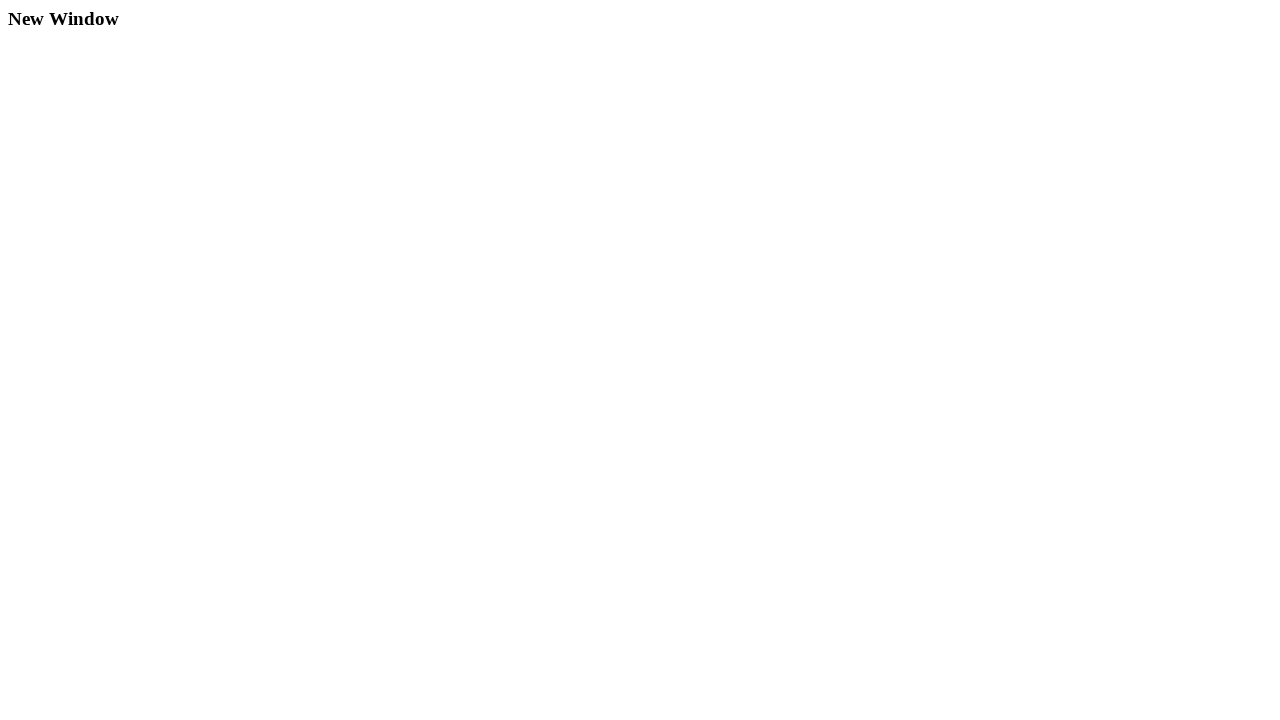

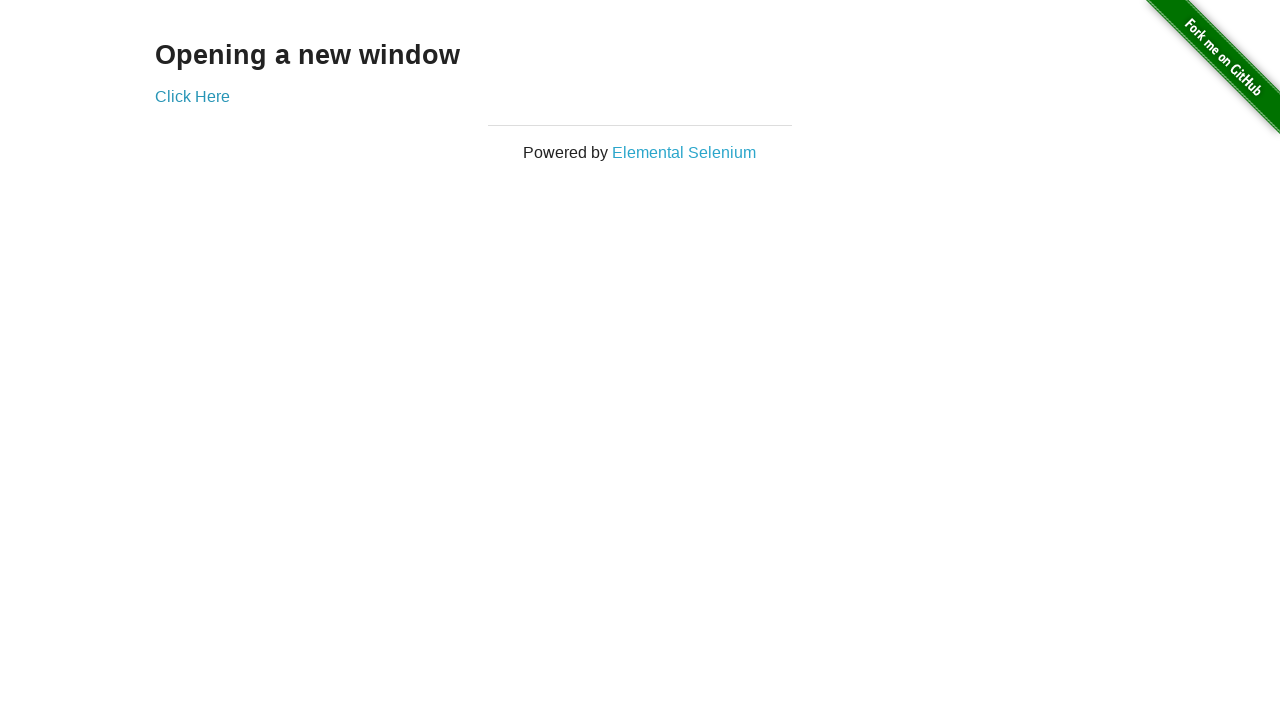